Tests JavaScript alert handling by clicking a button that triggers an alert and then accepting it

Starting URL: https://the-internet.herokuapp.com/javascript_alerts

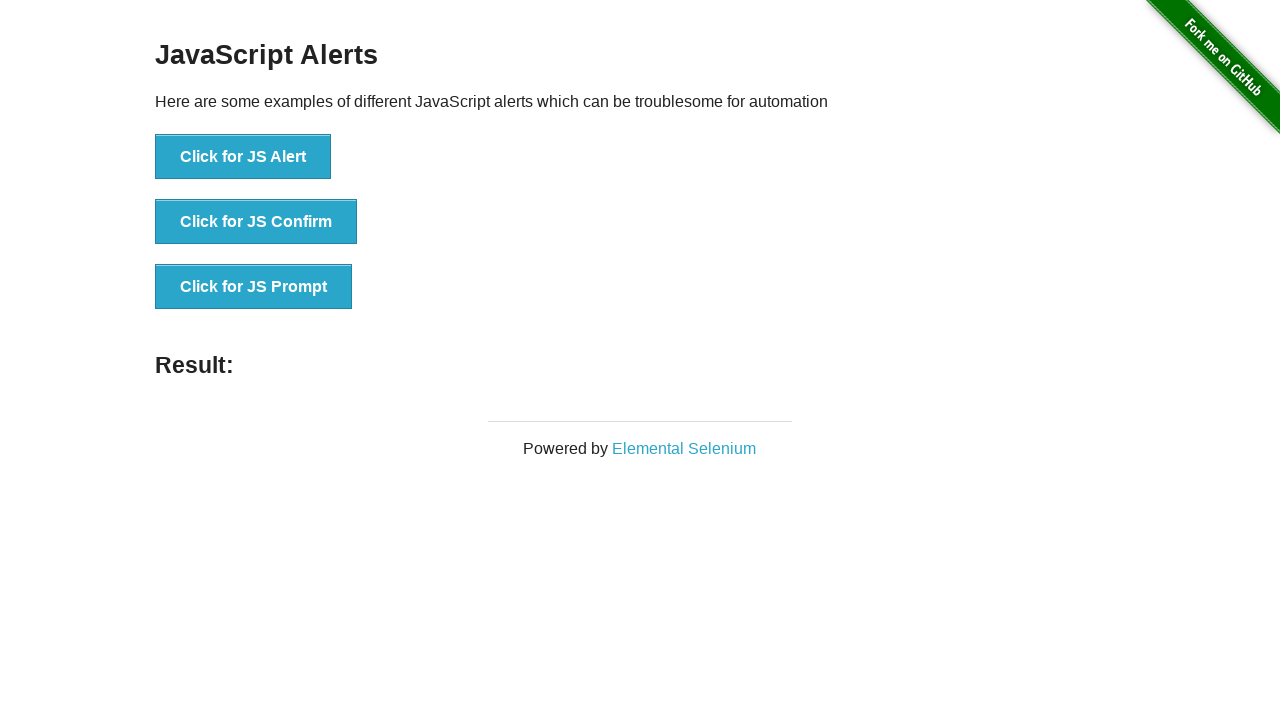

Clicked button to trigger JavaScript alert at (243, 157) on xpath=//*[@id="content"]/div/ul/li[1]/button
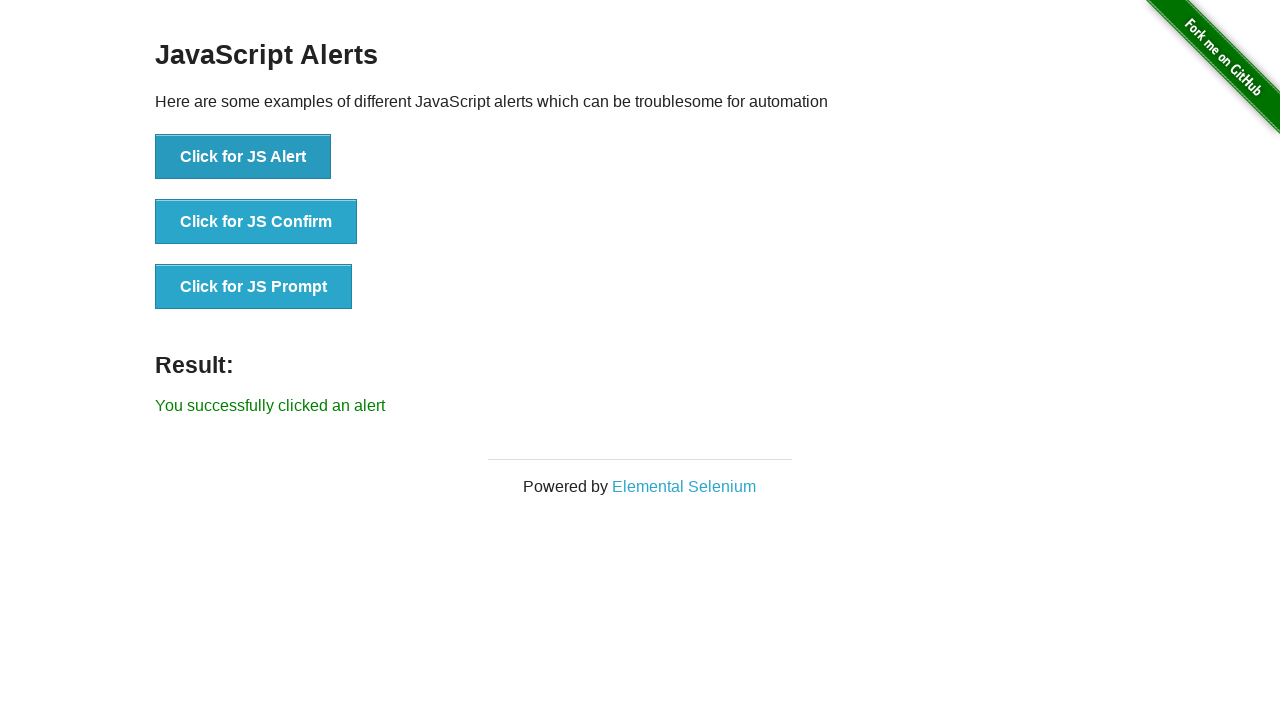

Set up dialog handler to accept alerts
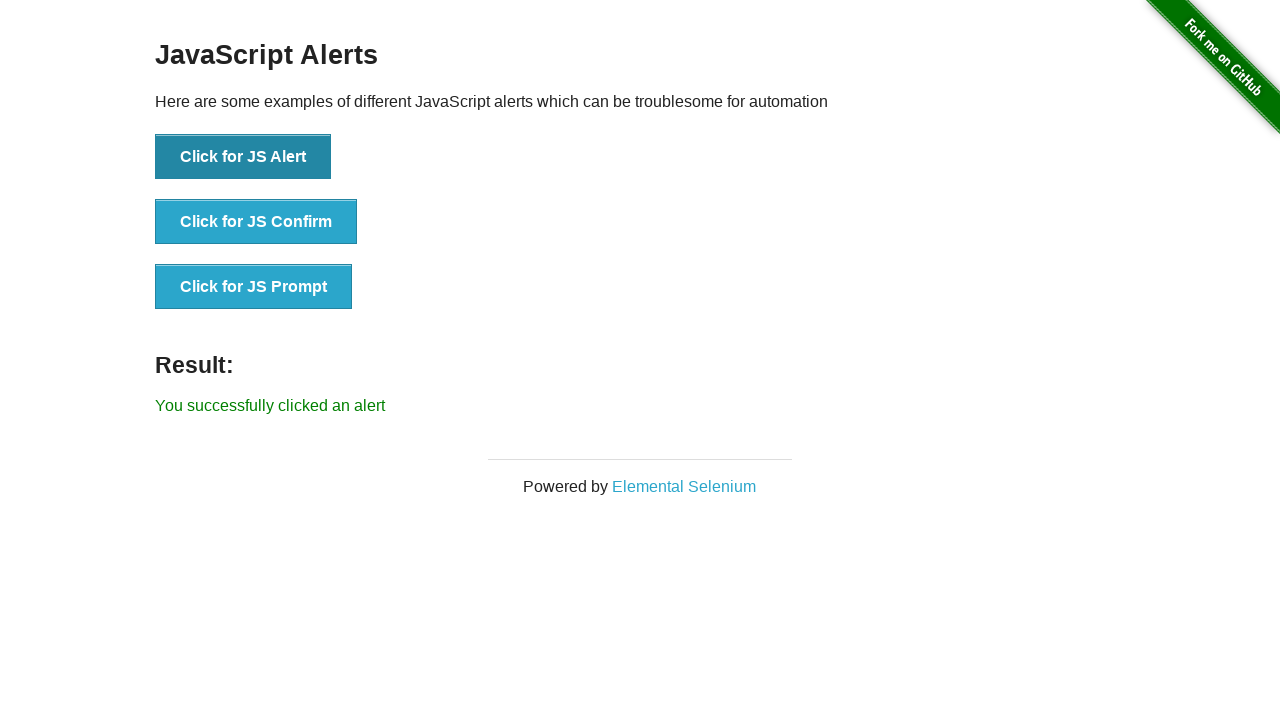

Set up one-time dialog handler to accept alert
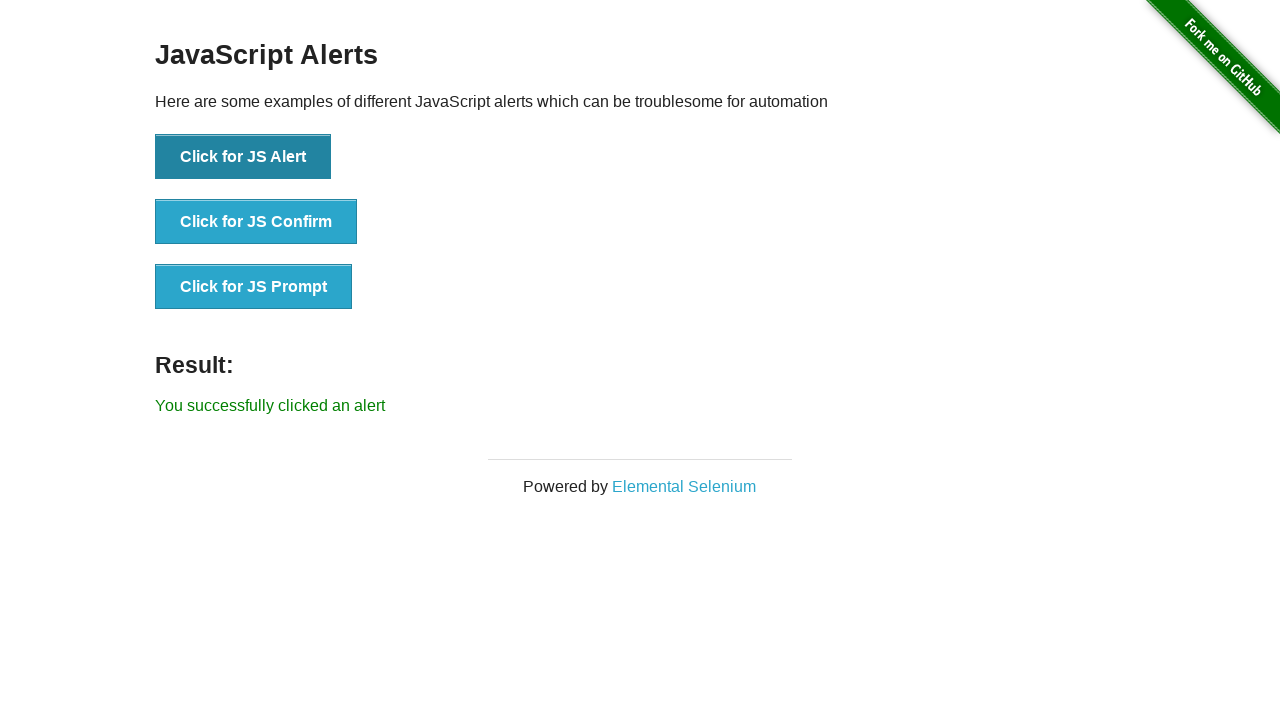

Clicked button to trigger alert and accepted it at (243, 157) on xpath=//*[@id="content"]/div/ul/li[1]/button
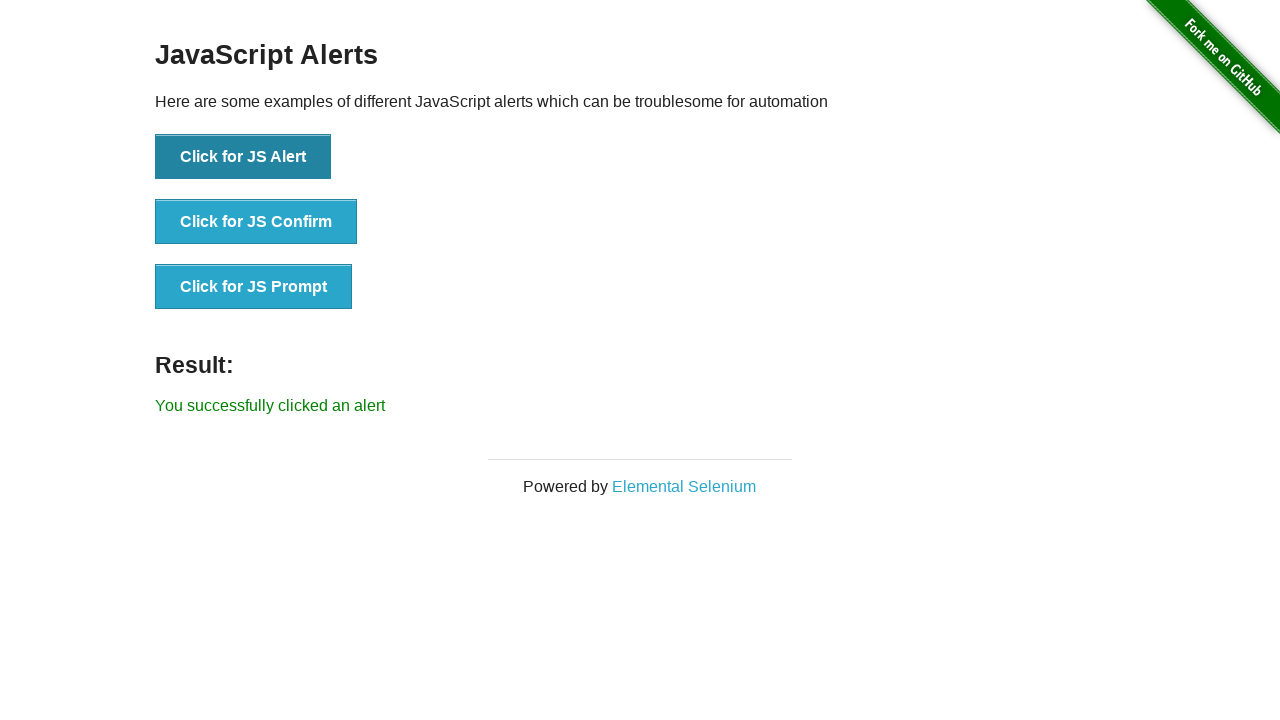

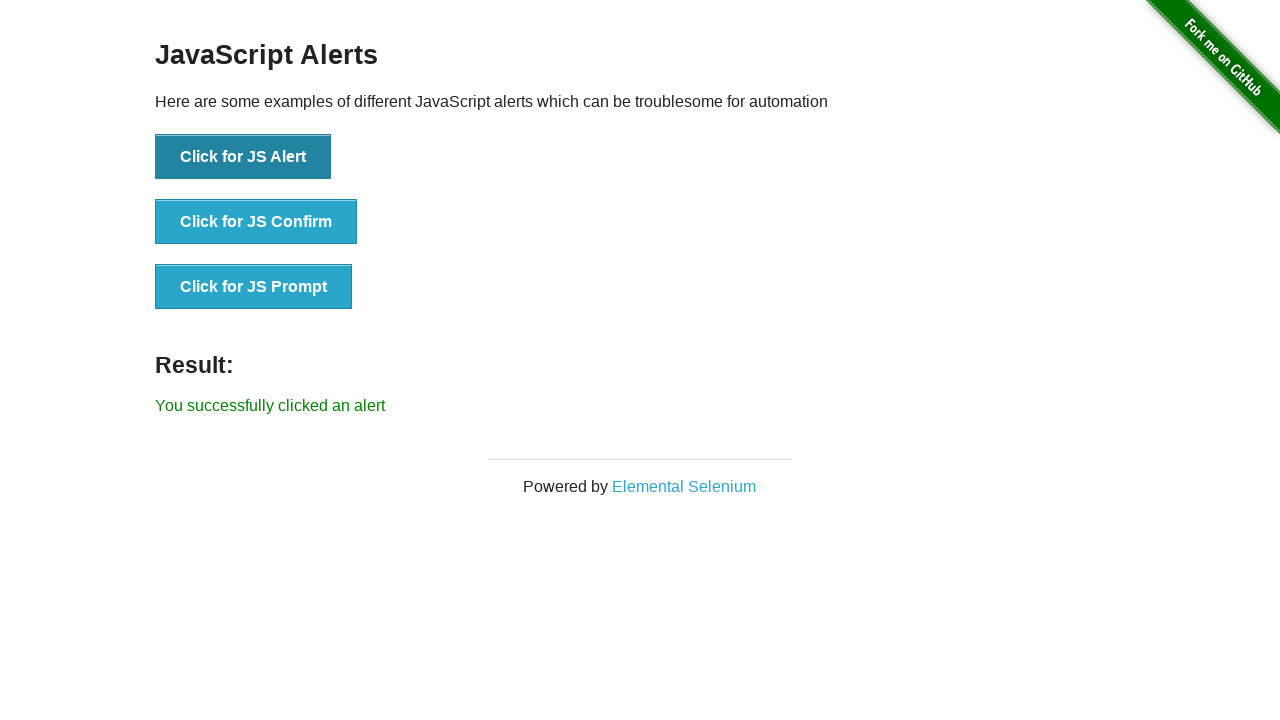